Tests checkbox toggle functionality by clicking checkbox 1, verifying it becomes selected, clicking again, and verifying it becomes deselected using soft assertions.

Starting URL: https://practice.cydeo.com/checkboxes

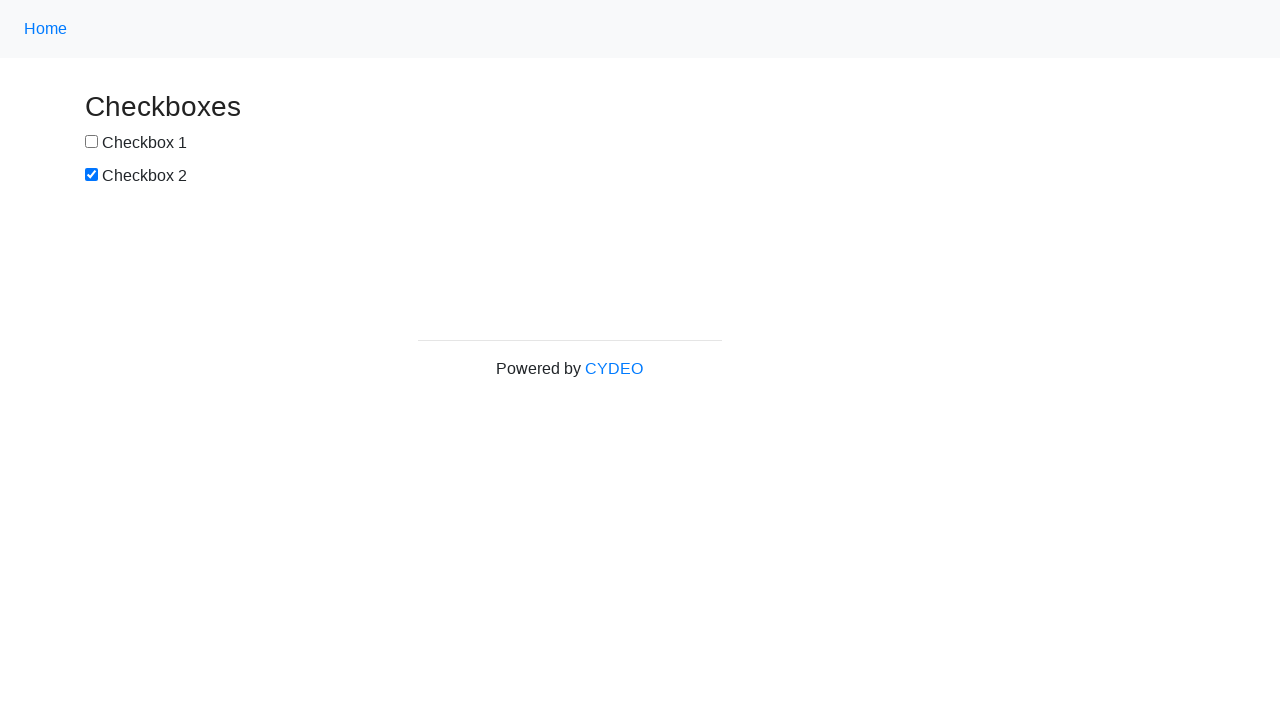

Navigated to checkbox practice page
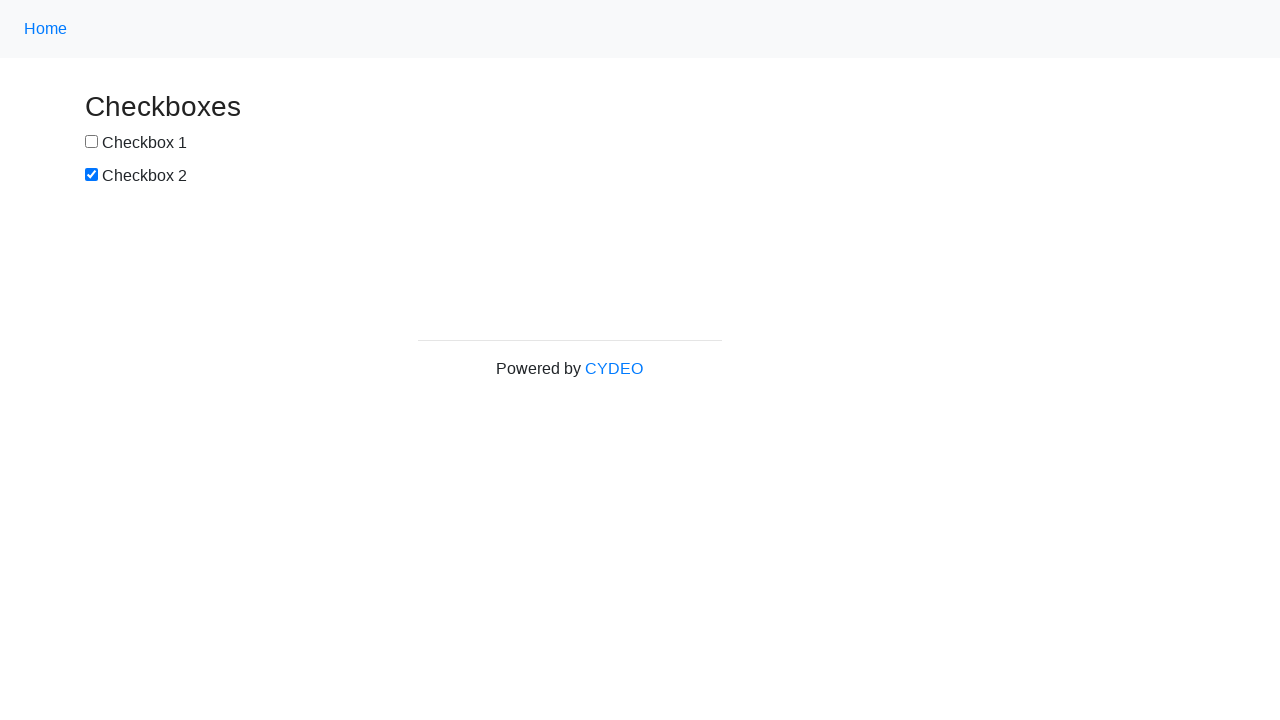

Clicked checkbox 1 to select it at (92, 142) on input[type='checkbox']:first-of-type
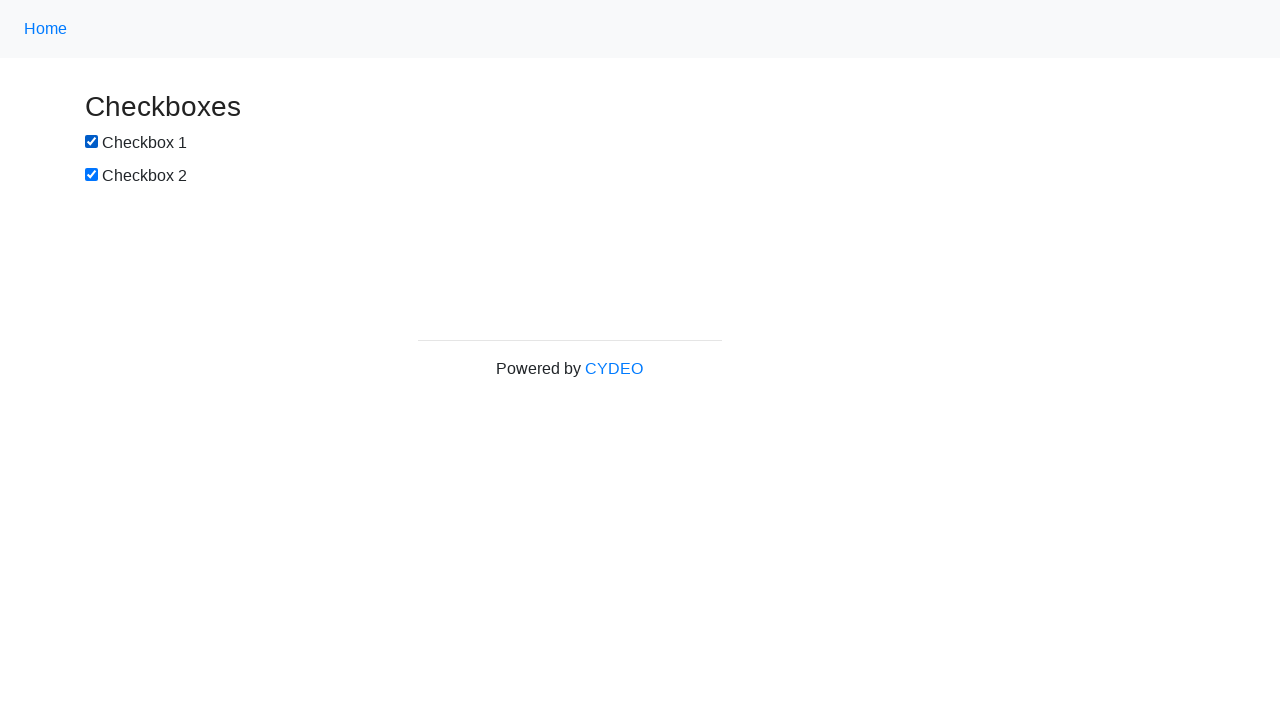

Verified checkbox 1 is selected
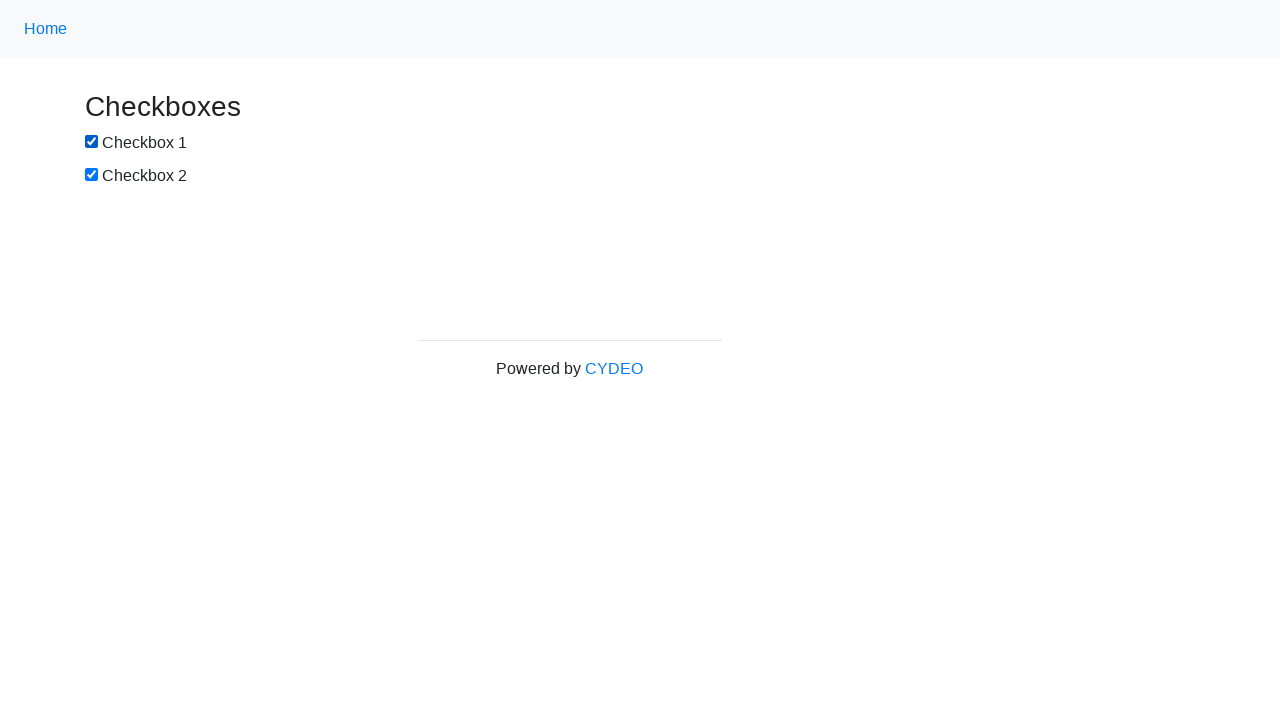

Clicked checkbox 1 again to deselect it at (92, 142) on input[type='checkbox']:first-of-type
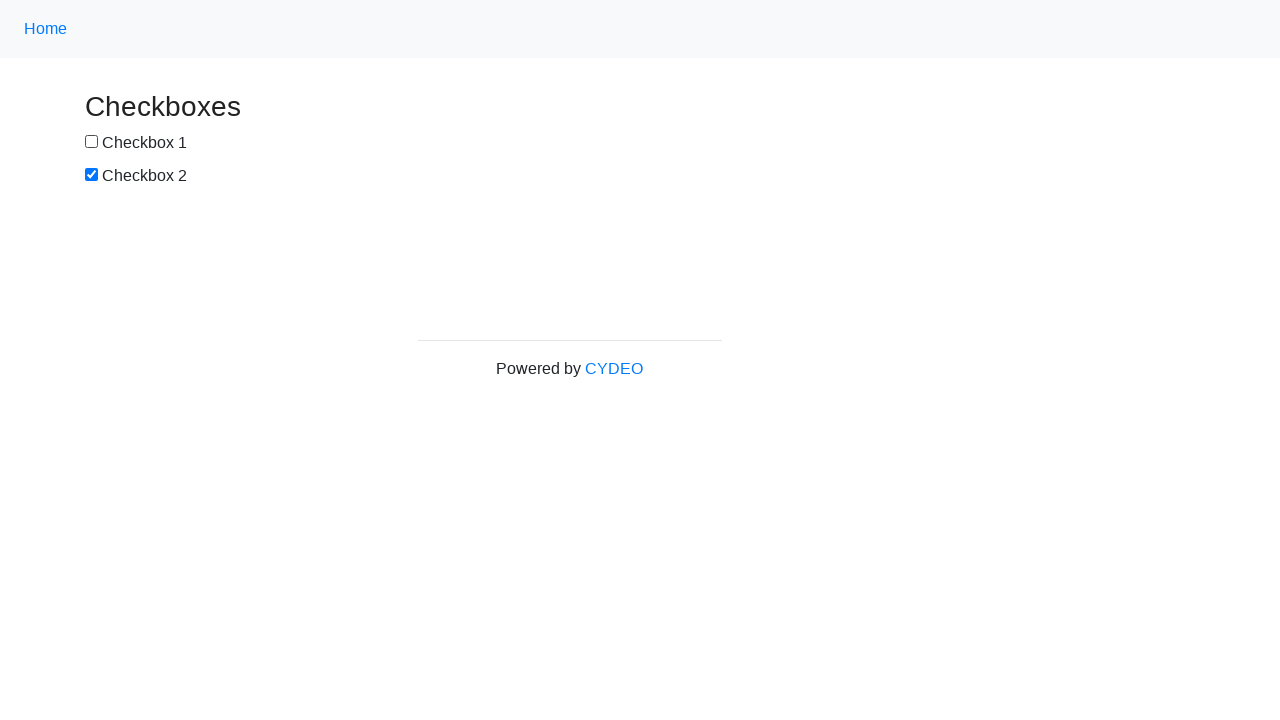

Verified checkbox 1 is deselected
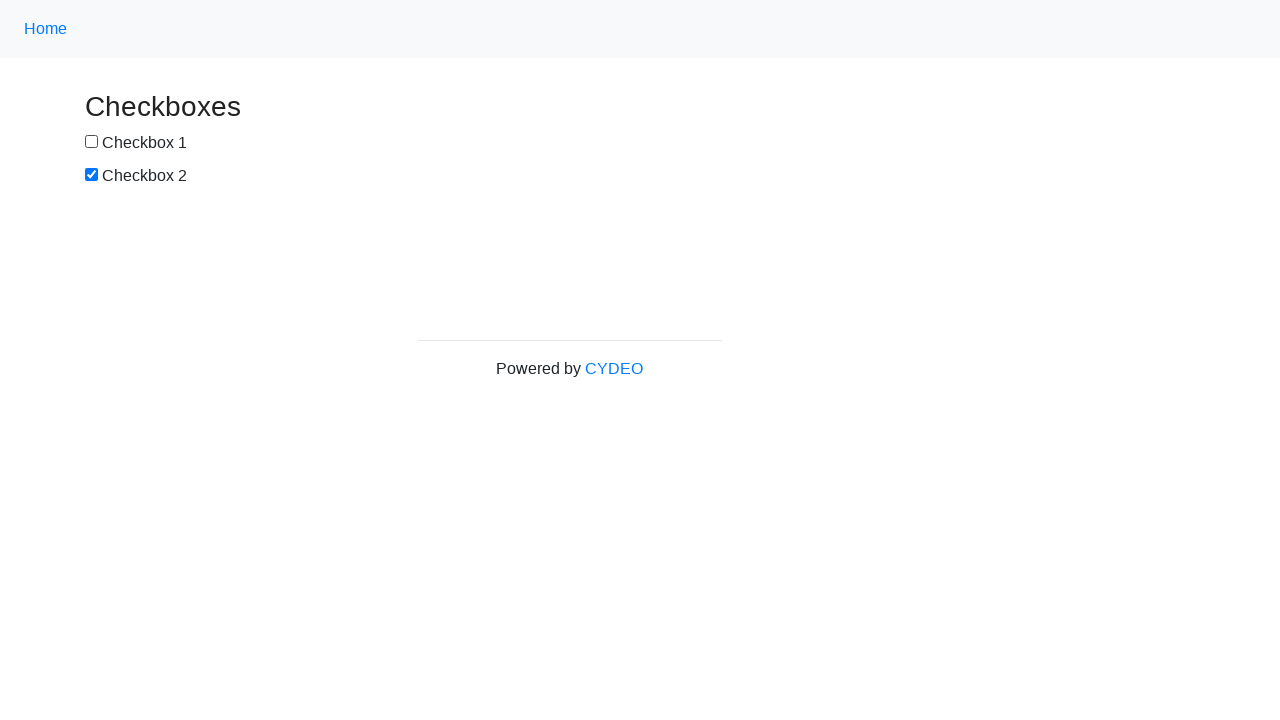

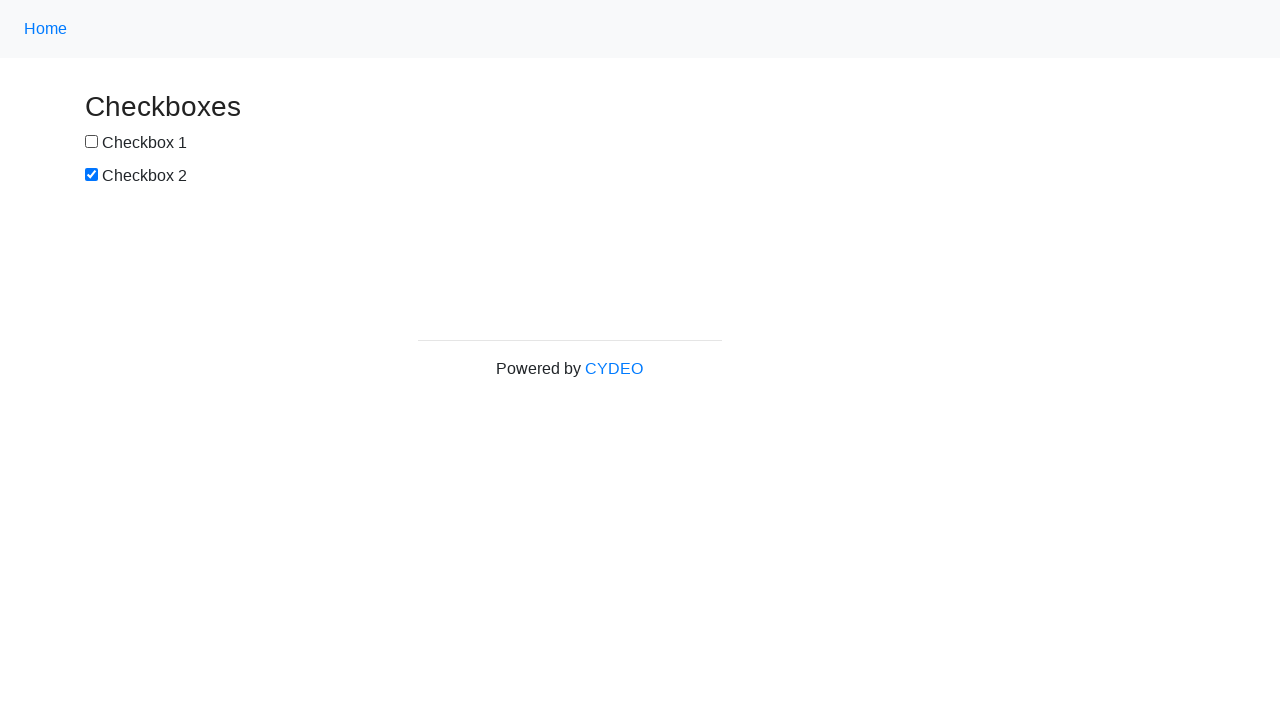